Tests the Connect4 solver by opening a board pattern, opening a new tab with another pattern, and navigating between them to verify the solver handles multiple patterns

Starting URL: https://connect4.gamesolver.org/?pos=5432167

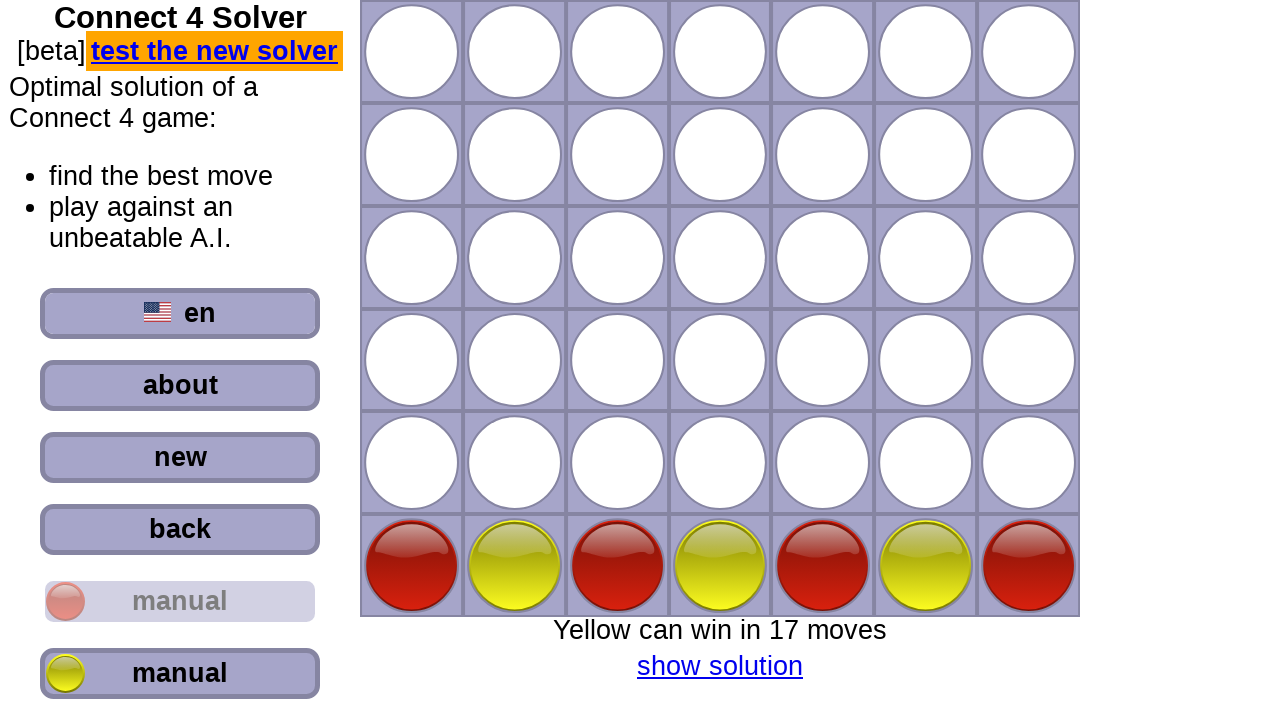

Waited for solution display button on initial pattern
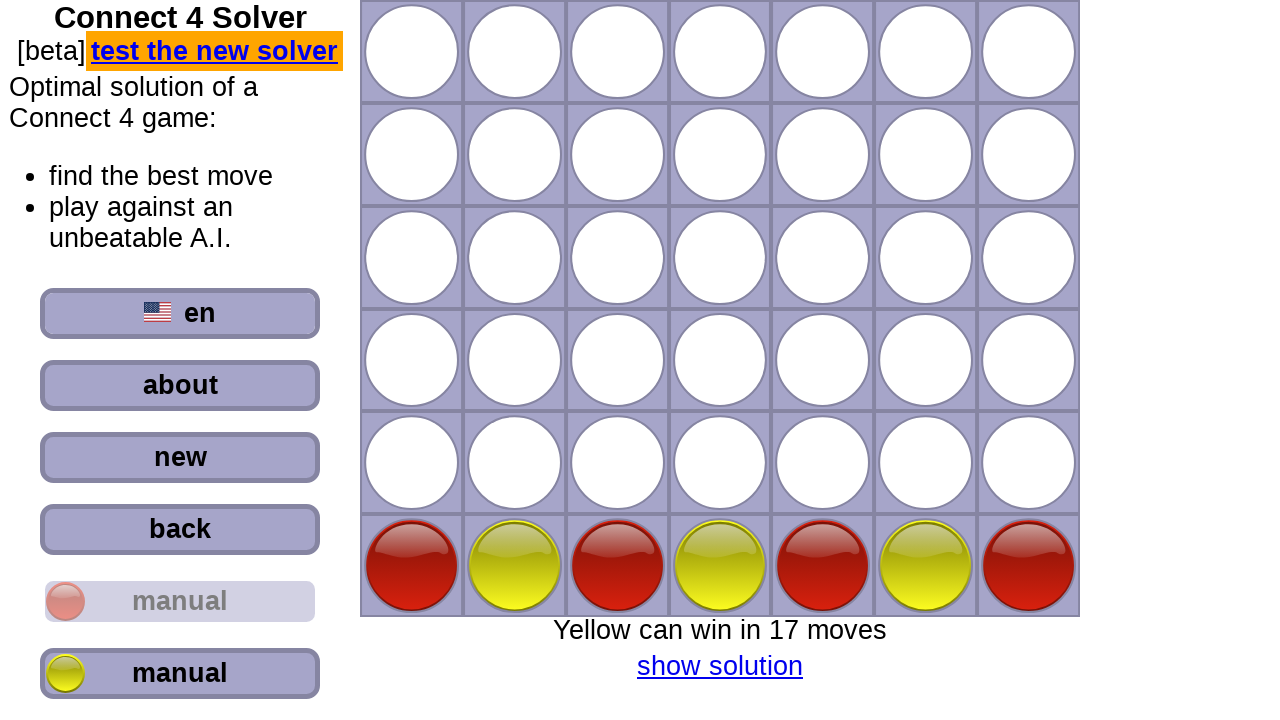

Waited 700ms for solution elements to render
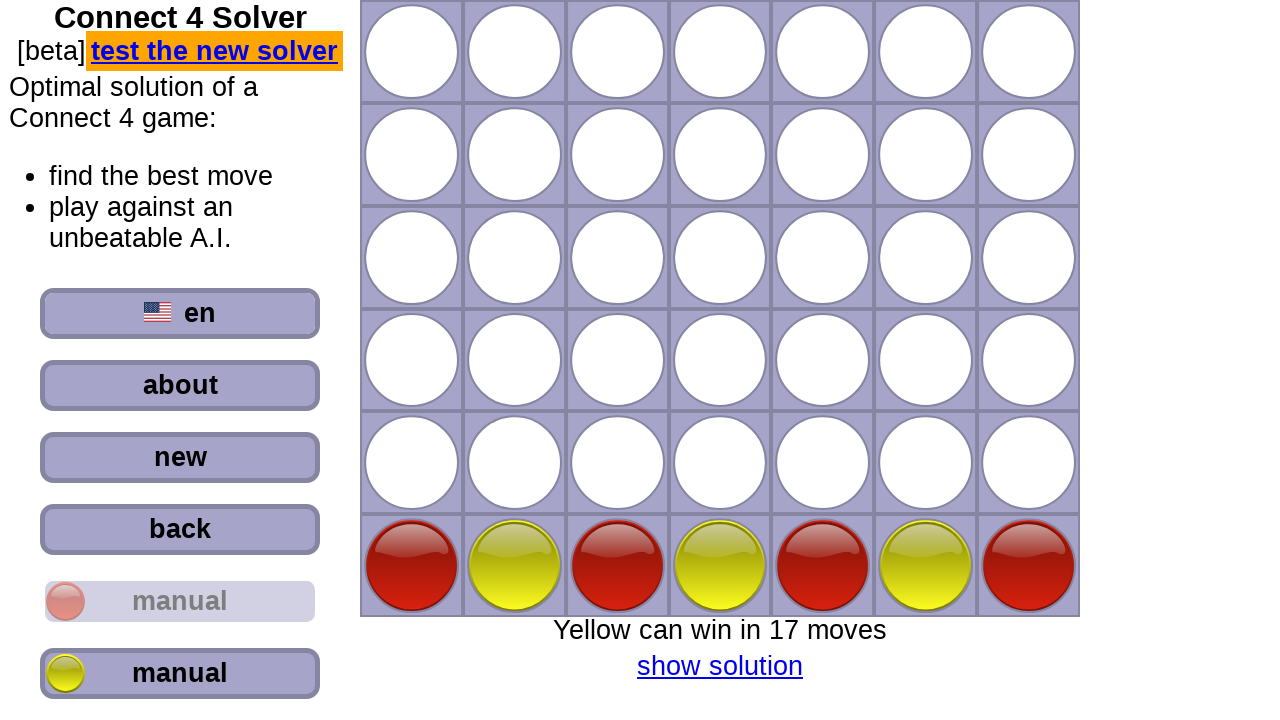

Verified solution element for column 0 exists
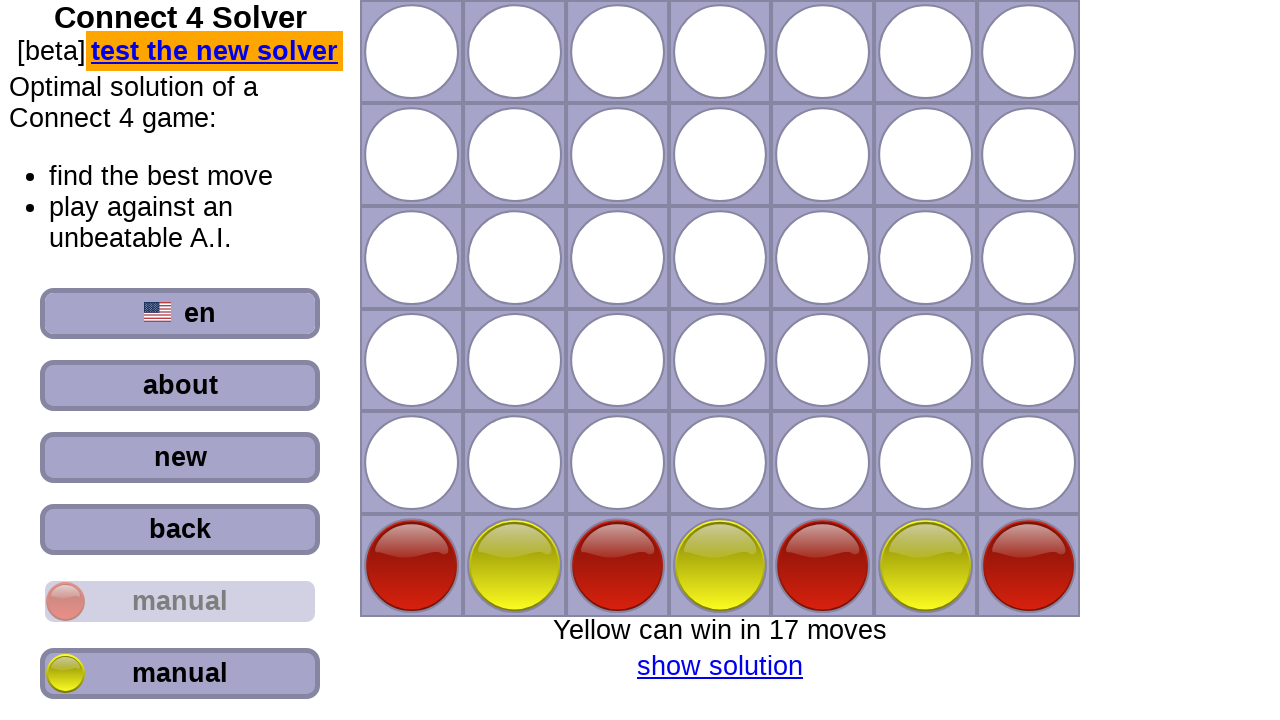

Verified solution element for column 1 exists
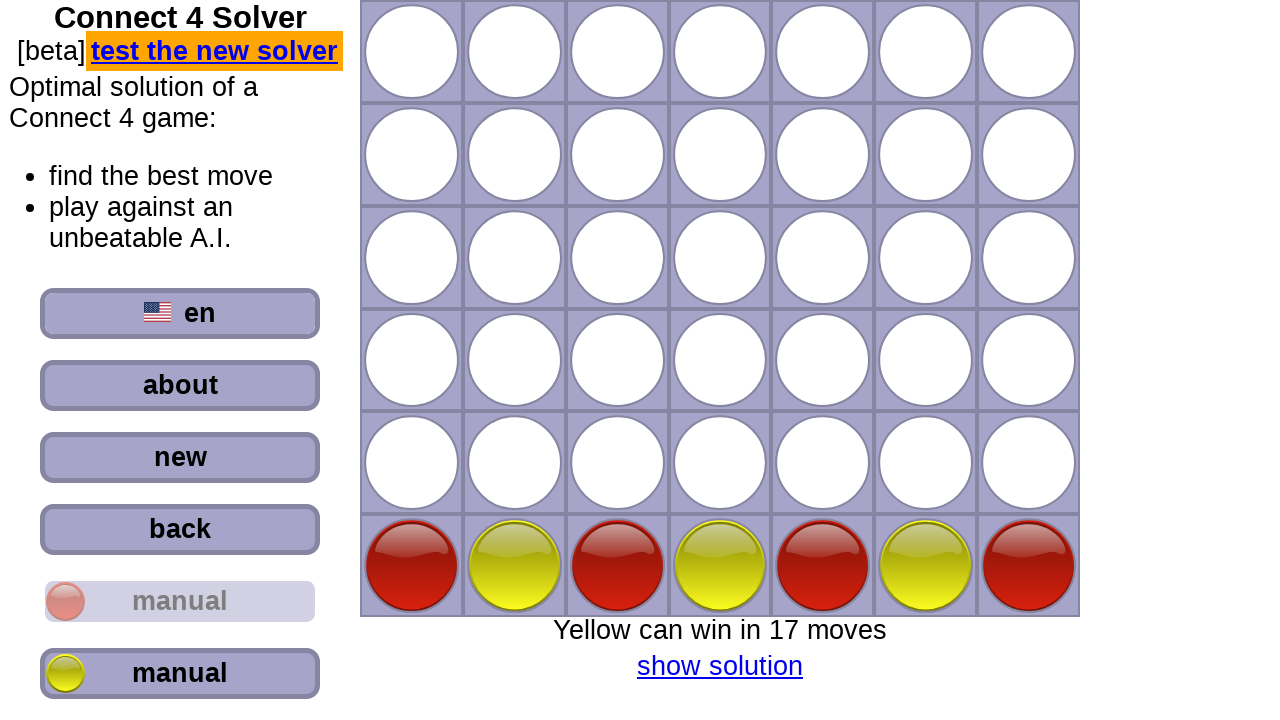

Verified solution element for column 2 exists
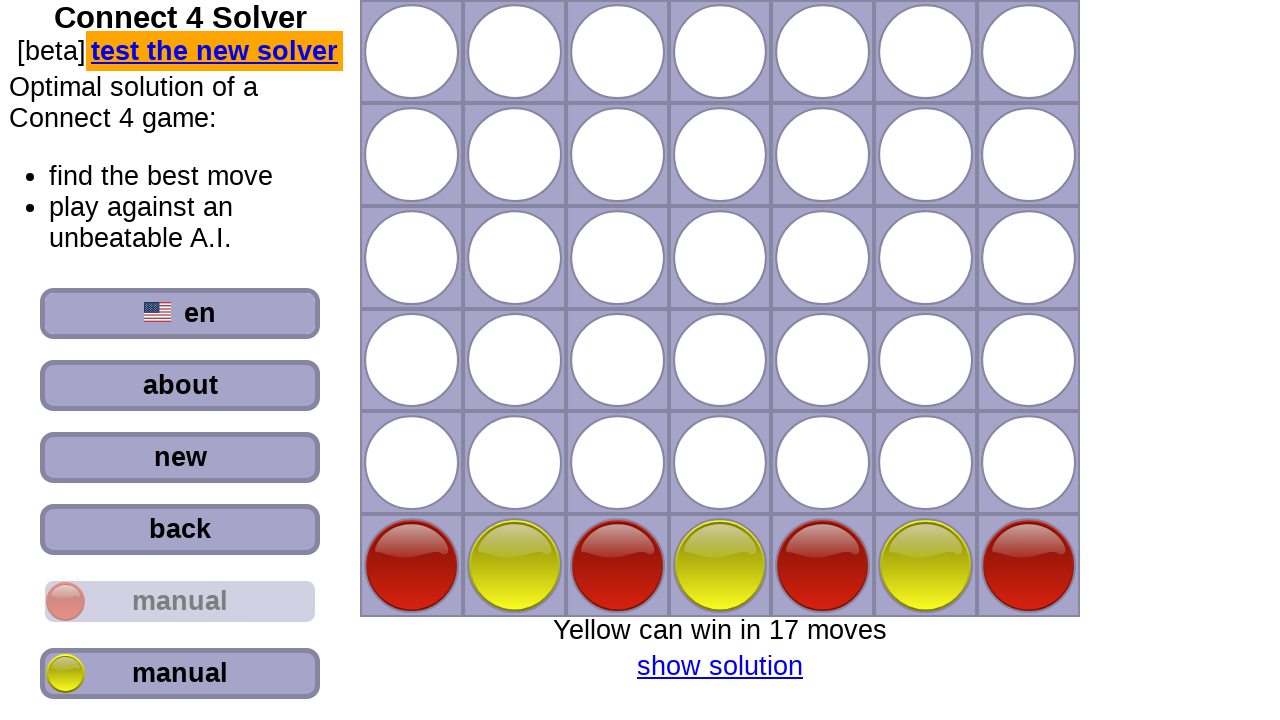

Verified solution element for column 3 exists
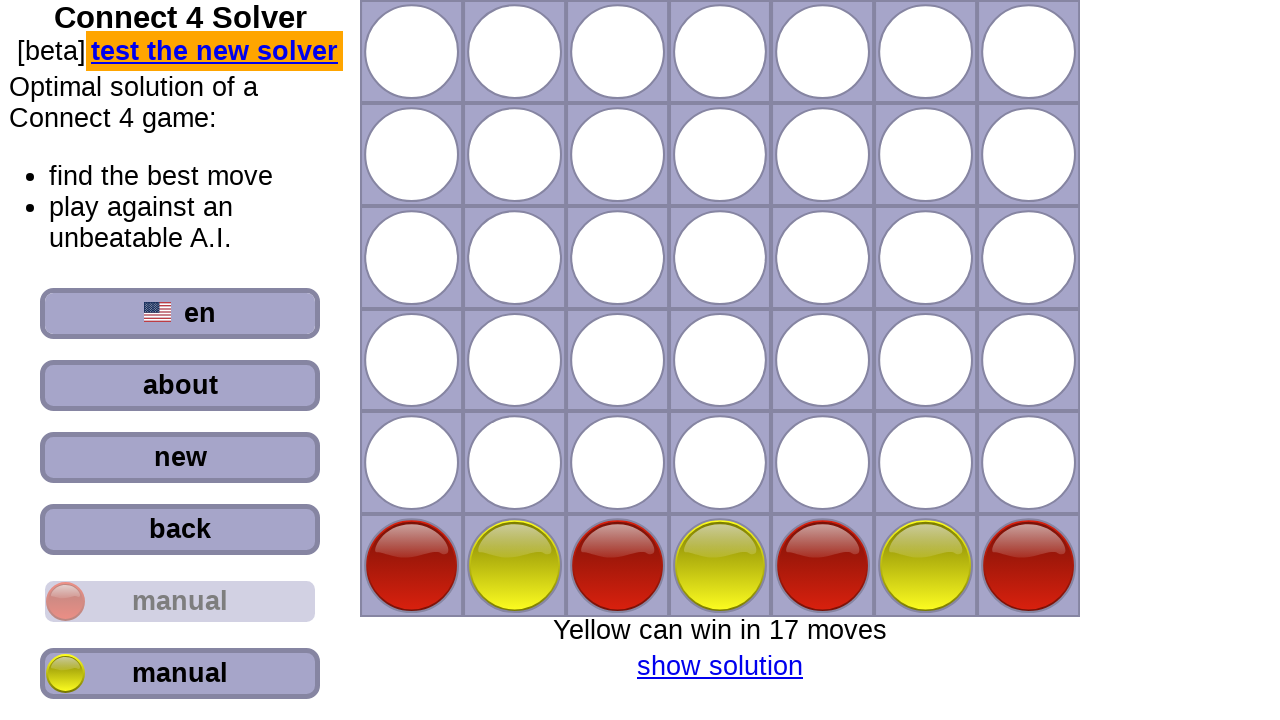

Verified solution element for column 4 exists
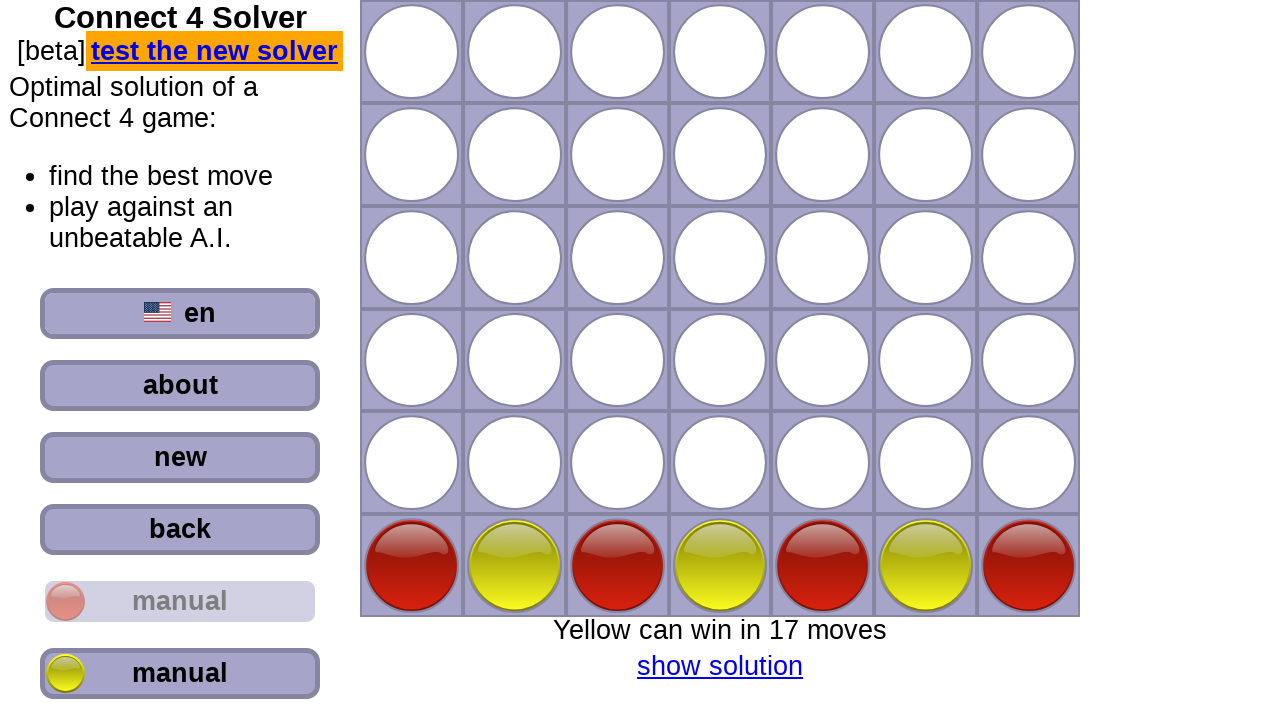

Verified solution element for column 5 exists
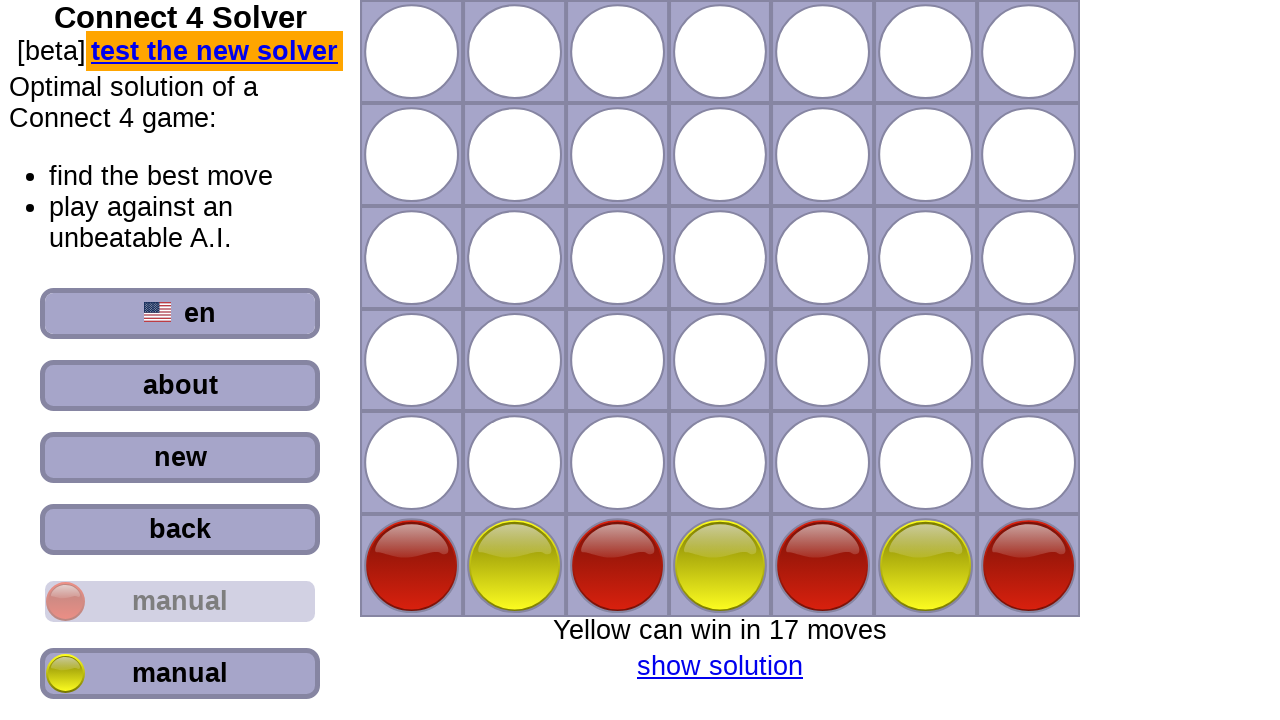

Verified solution element for column 6 exists
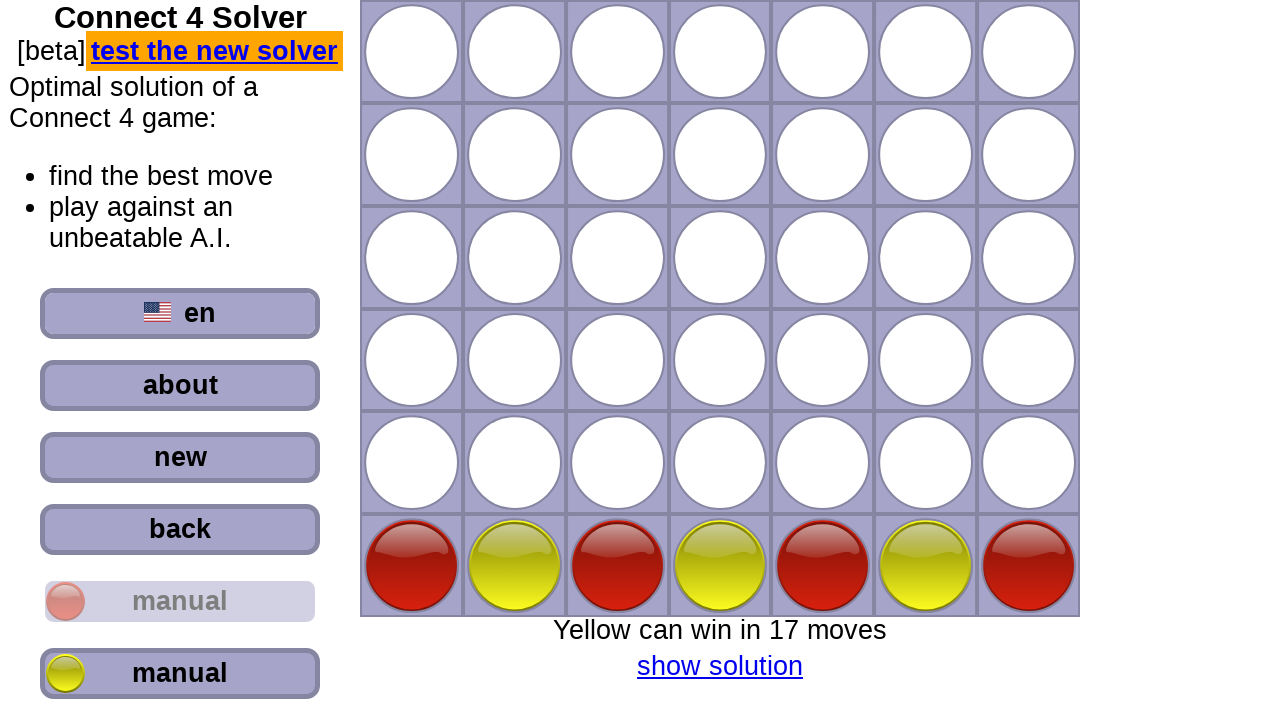

Opened a new tab
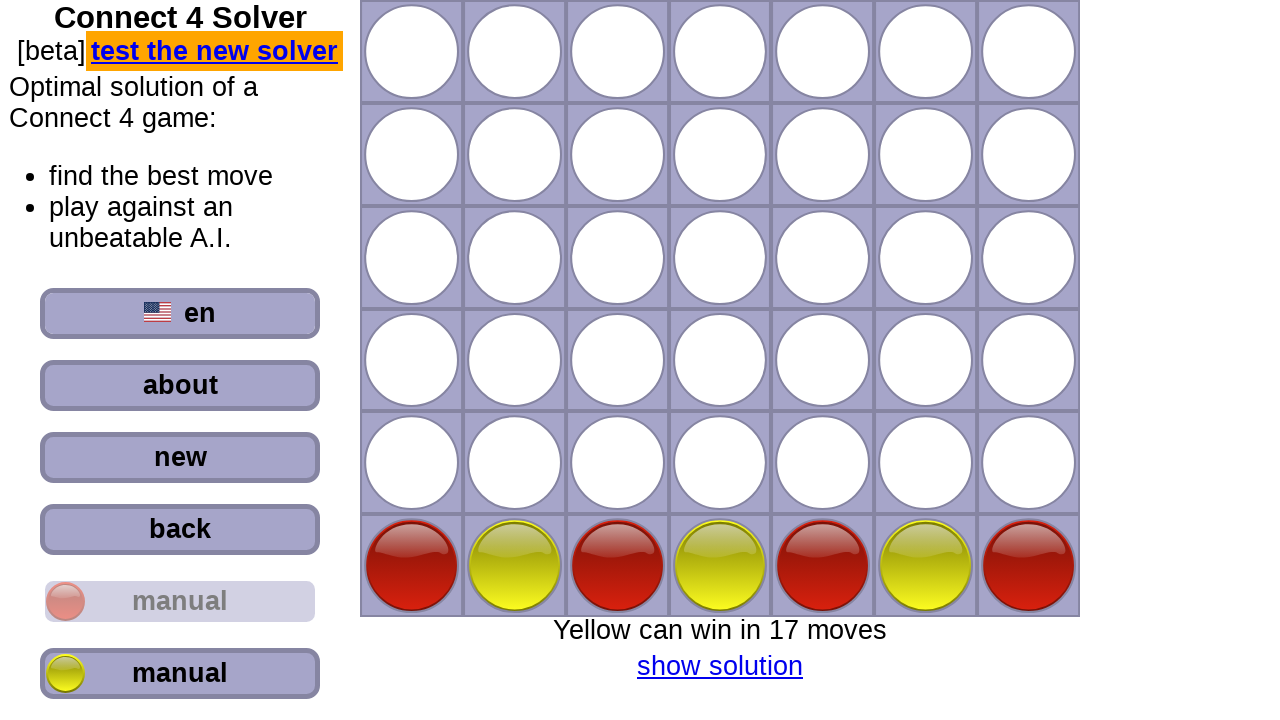

Navigated to new pattern (123456712345) in new tab
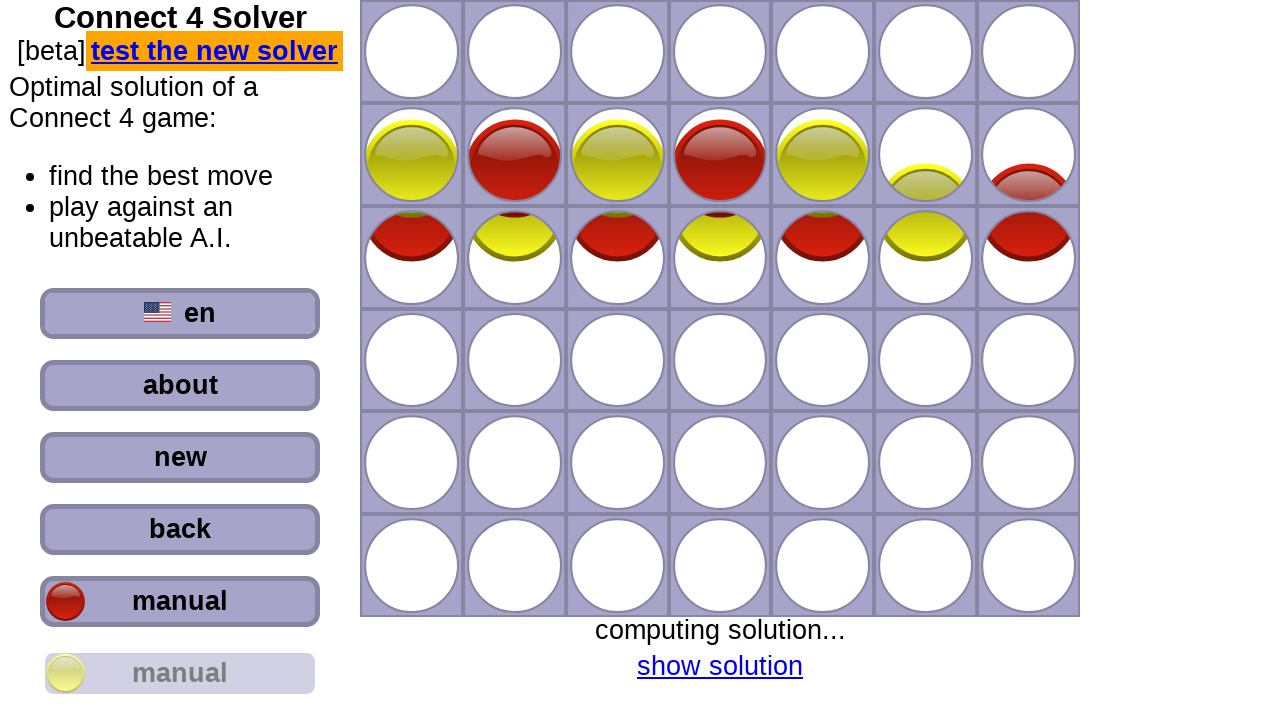

Waited for solution display button on new pattern
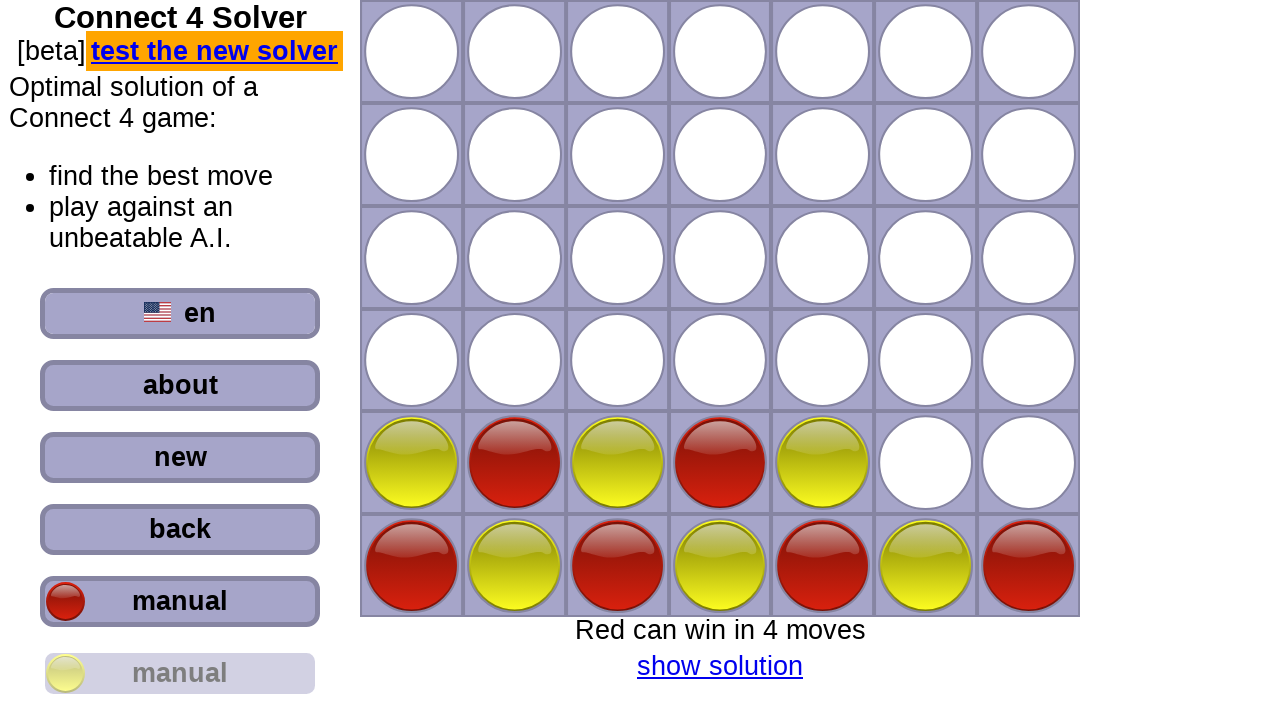

Waited 700ms for solution elements to render on new pattern
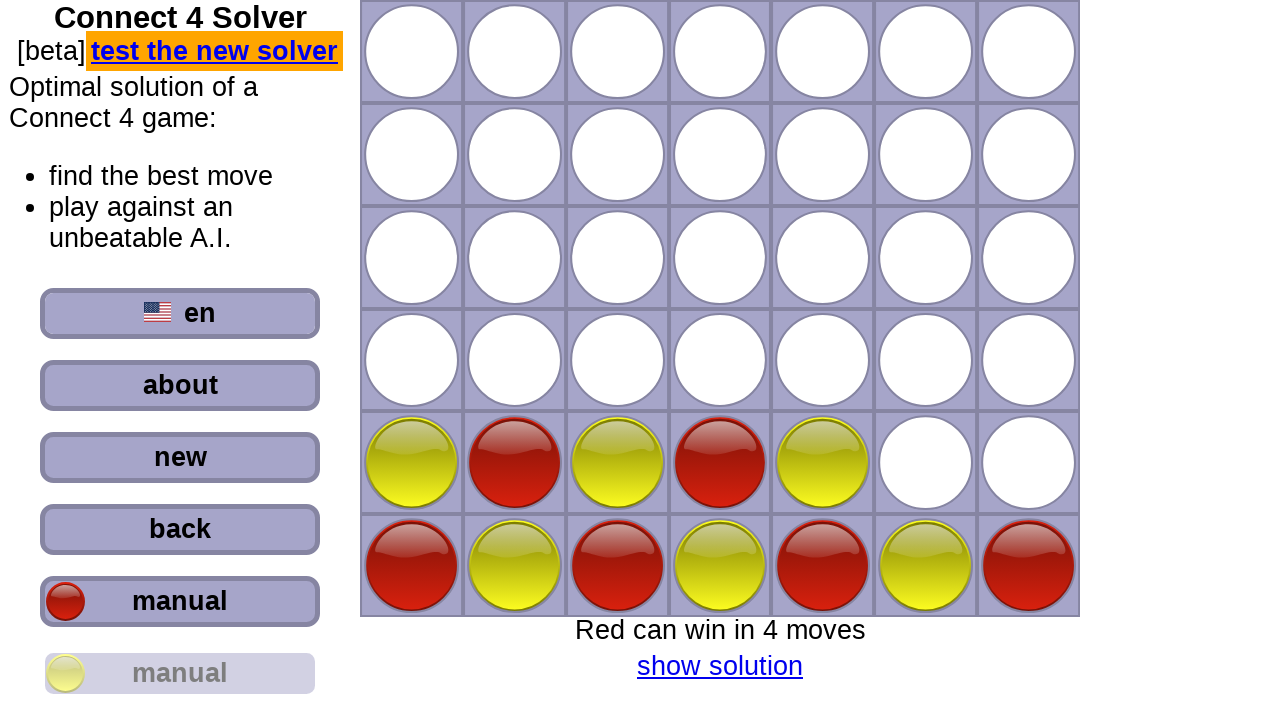

Verified solution element for column 0 exists on new pattern
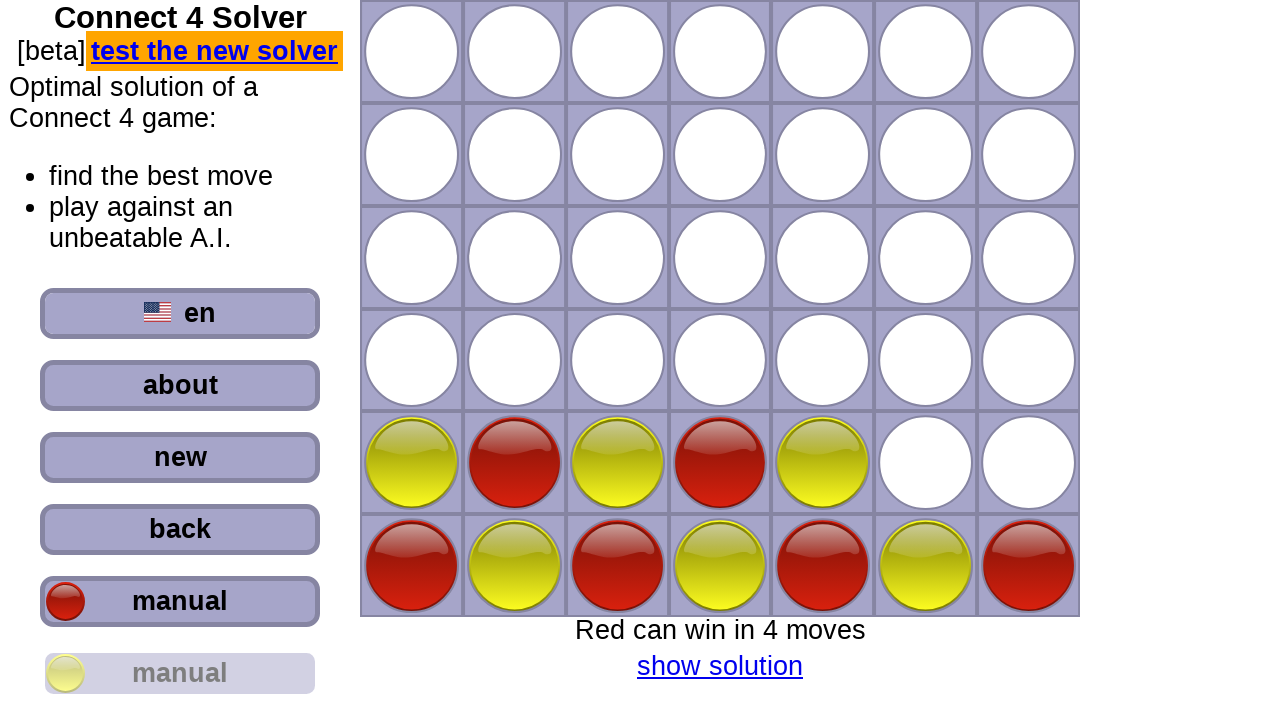

Verified solution element for column 1 exists on new pattern
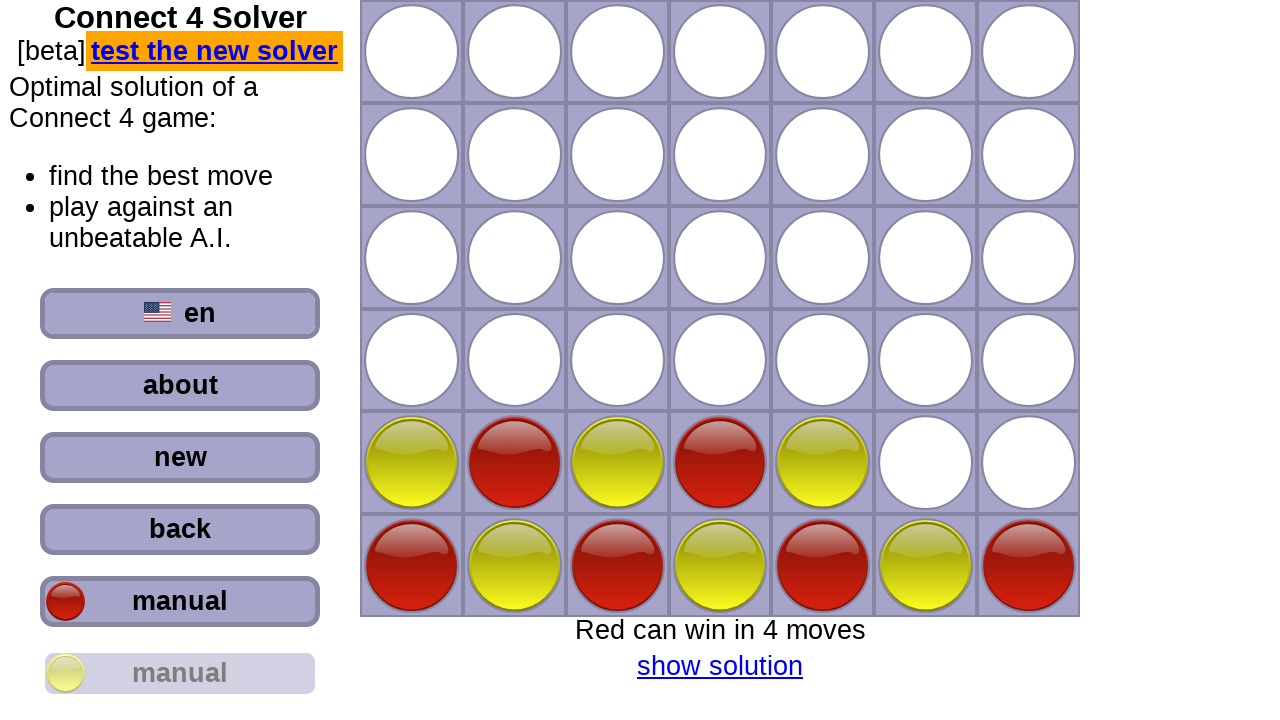

Verified solution element for column 2 exists on new pattern
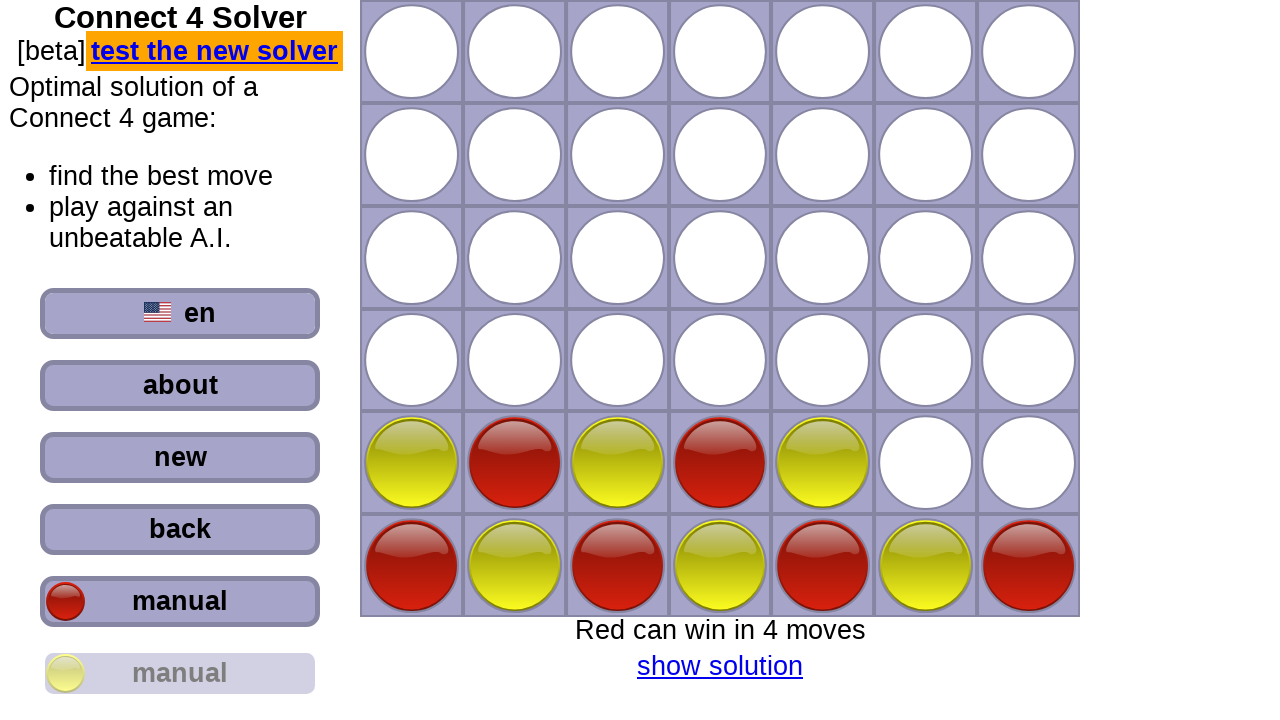

Verified solution element for column 3 exists on new pattern
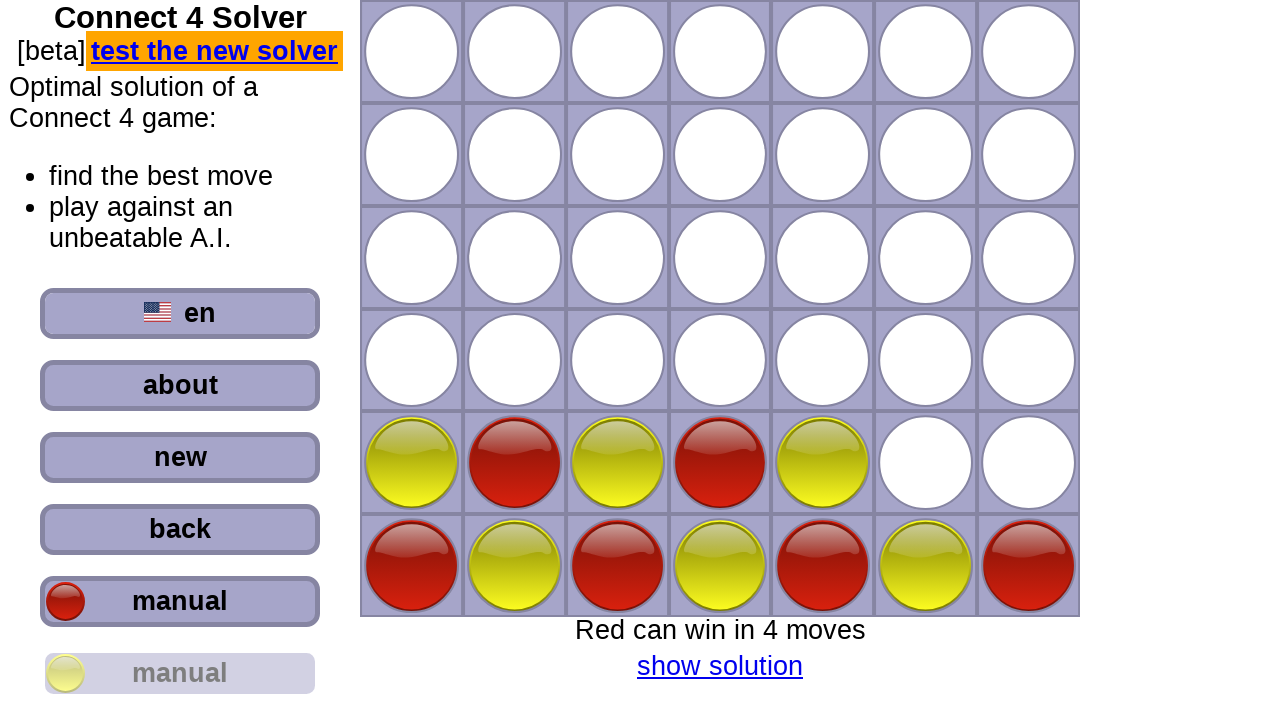

Verified solution element for column 4 exists on new pattern
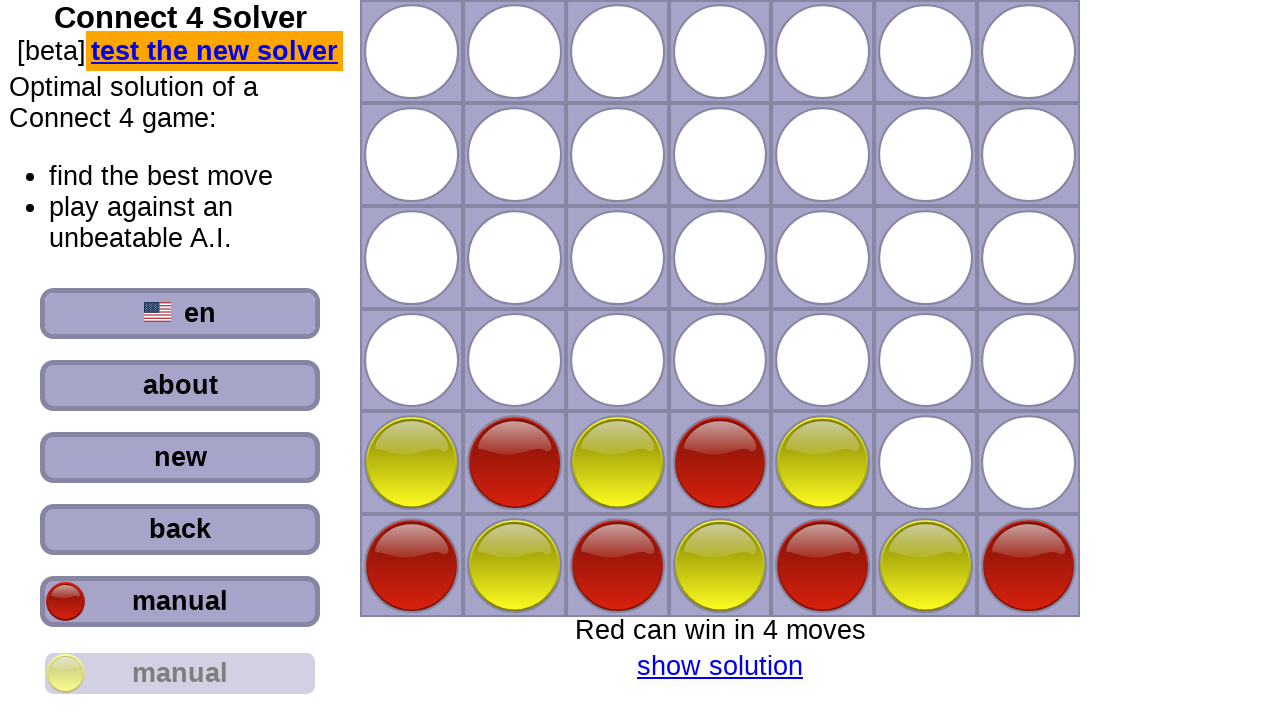

Verified solution element for column 5 exists on new pattern
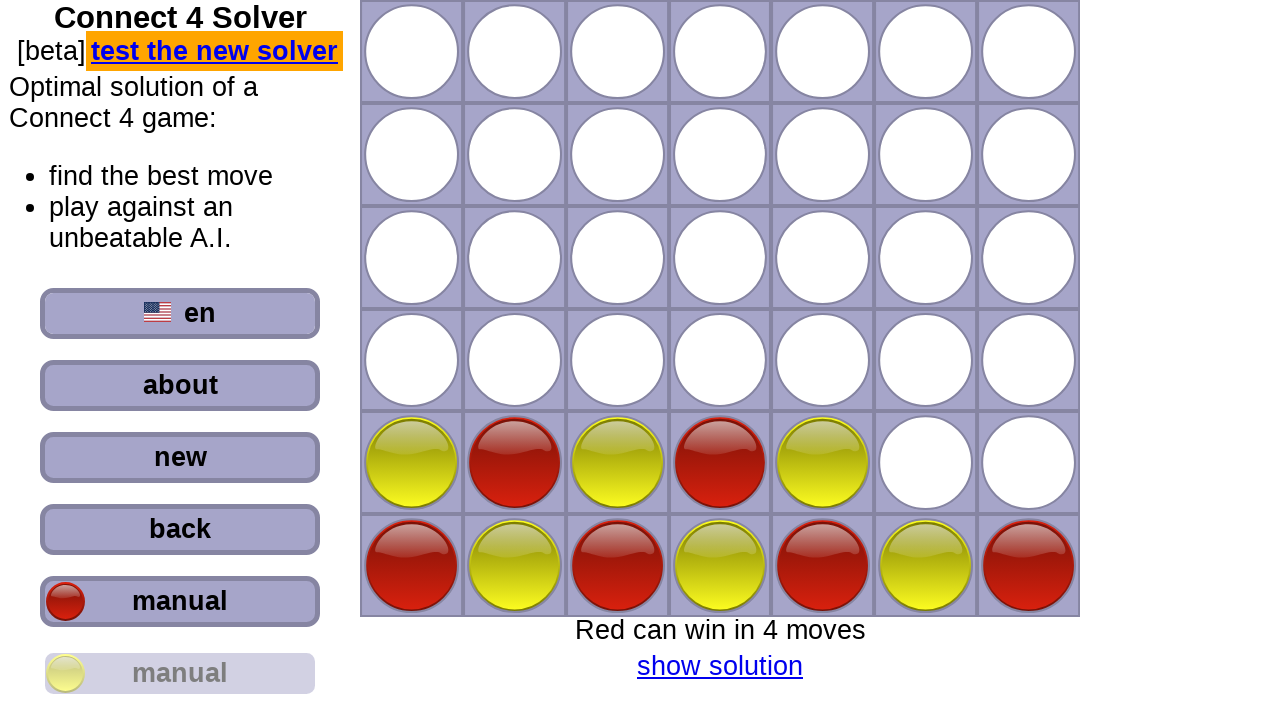

Verified solution element for column 6 exists on new pattern
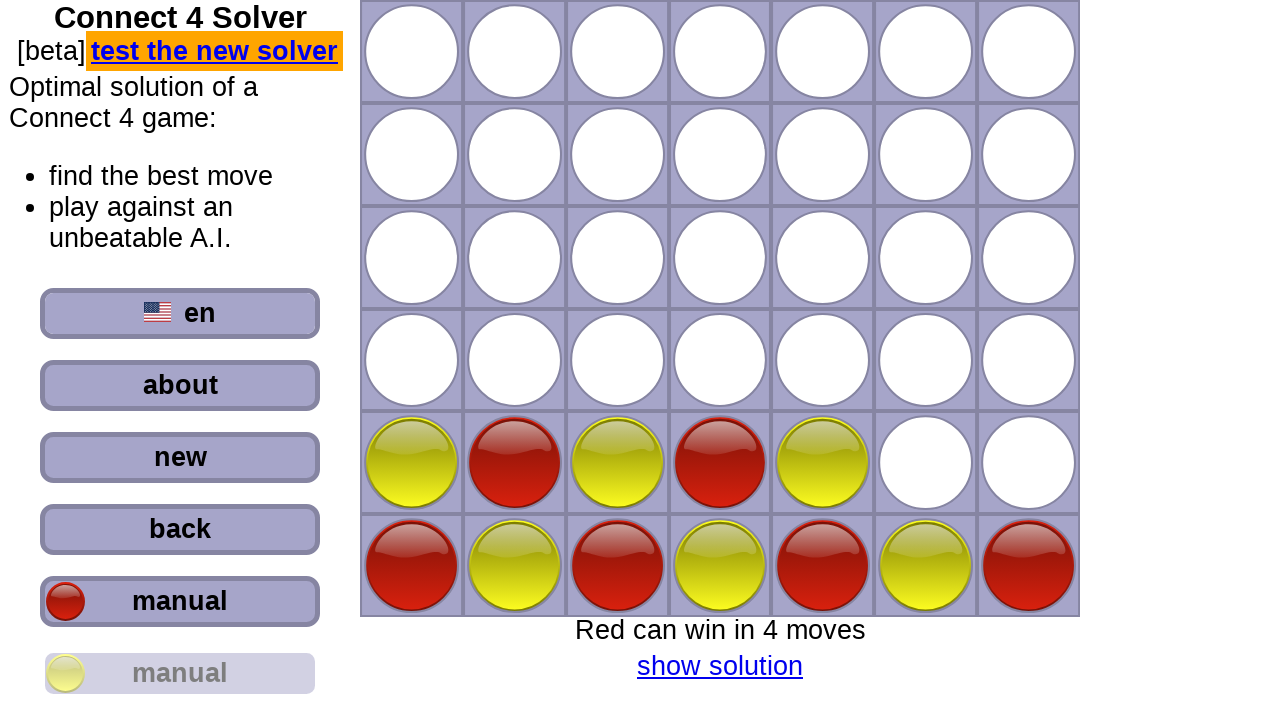

Closed the new tab with alternate pattern
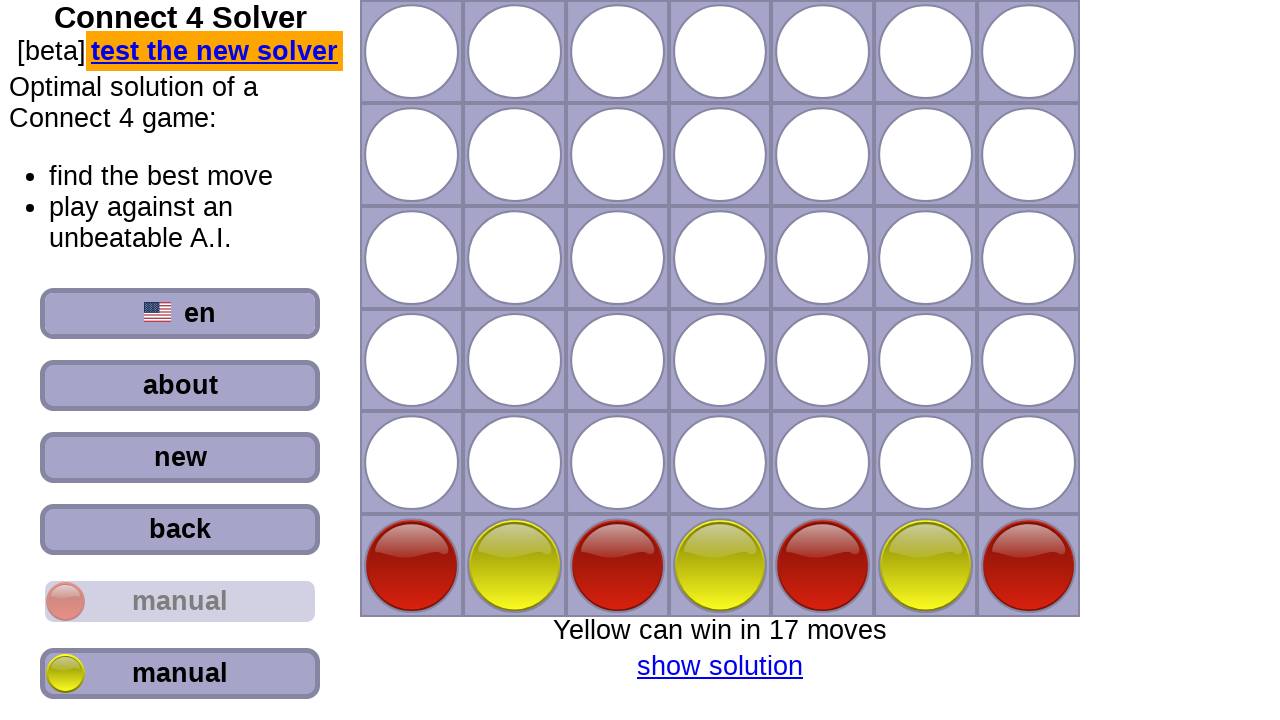

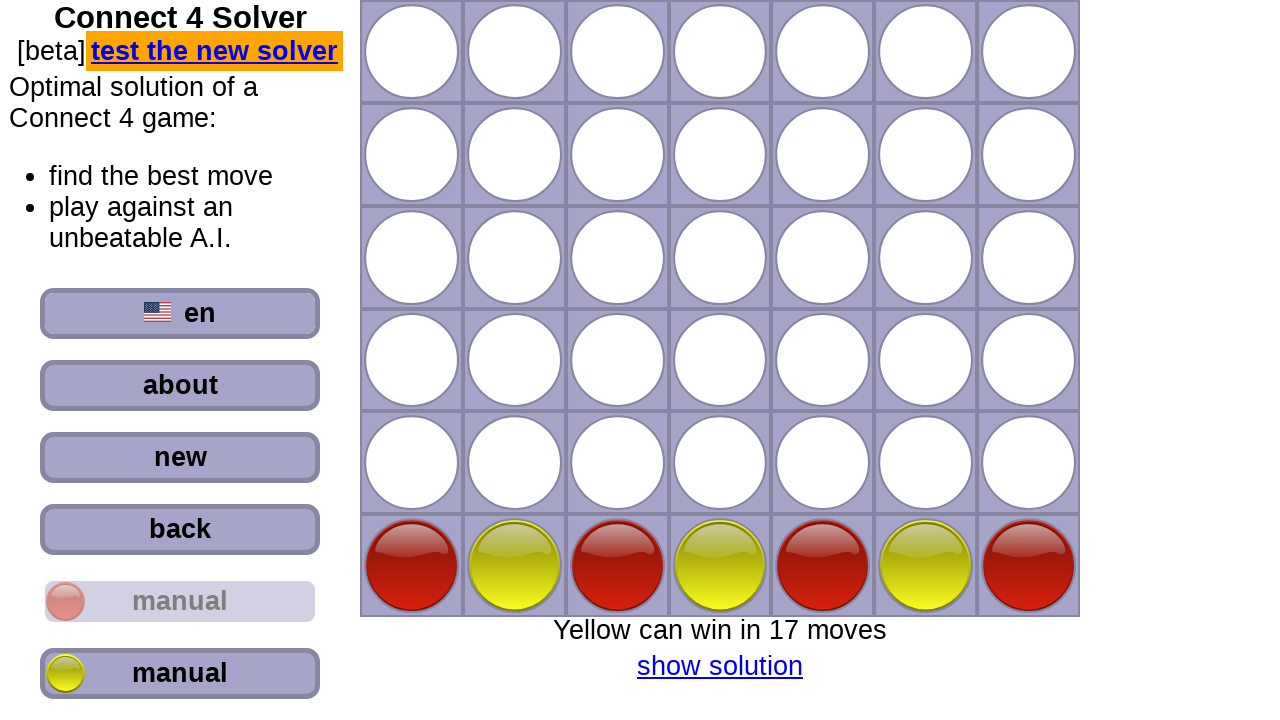